Tests dynamic dropdown autocomplete by typing a partial country name and selecting from suggestions using keyboard

Starting URL: https://codenboxautomationlab.com/practice/

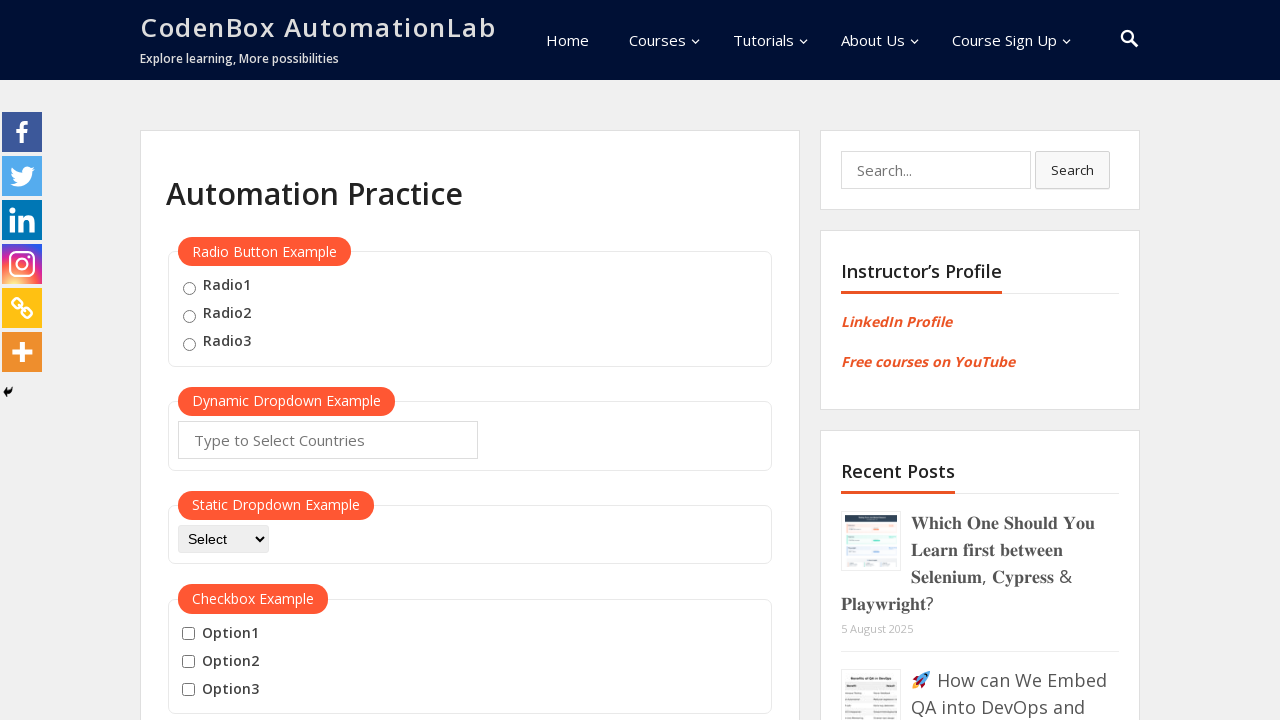

Filled autocomplete field with 'Unit' to trigger dropdown suggestions on #autocomplete
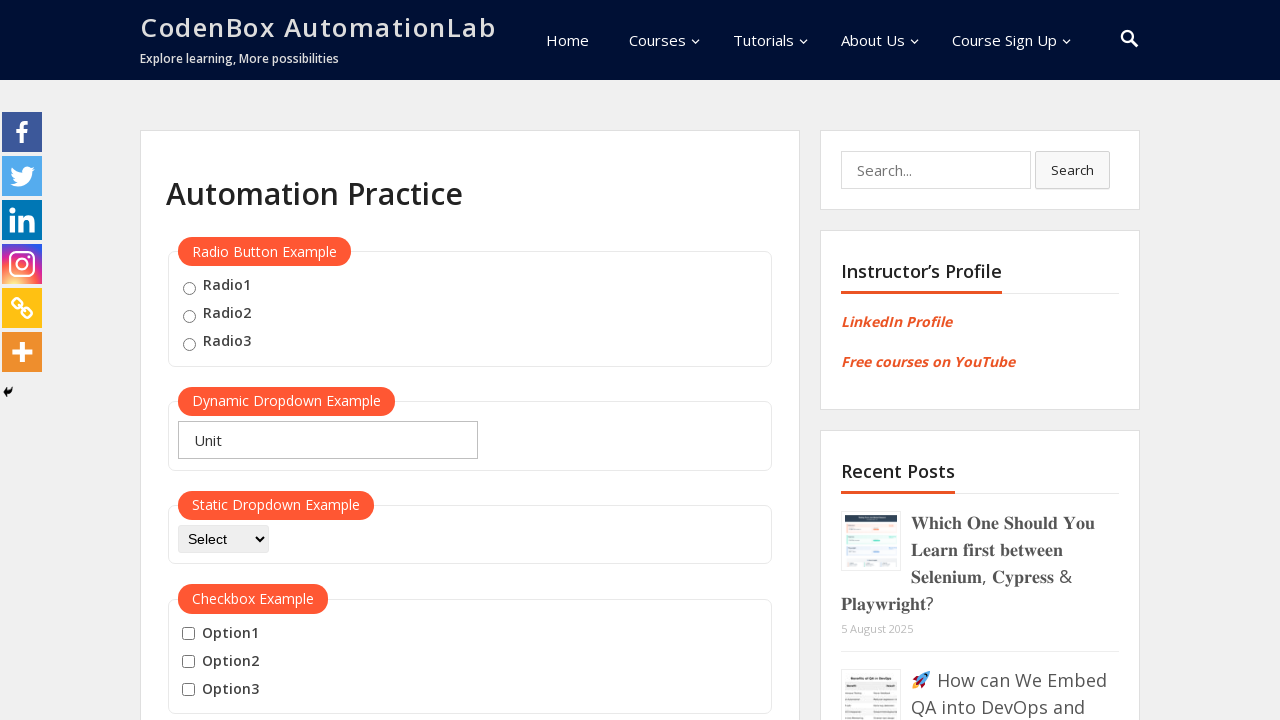

Waited 2 seconds for dropdown suggestions to appear
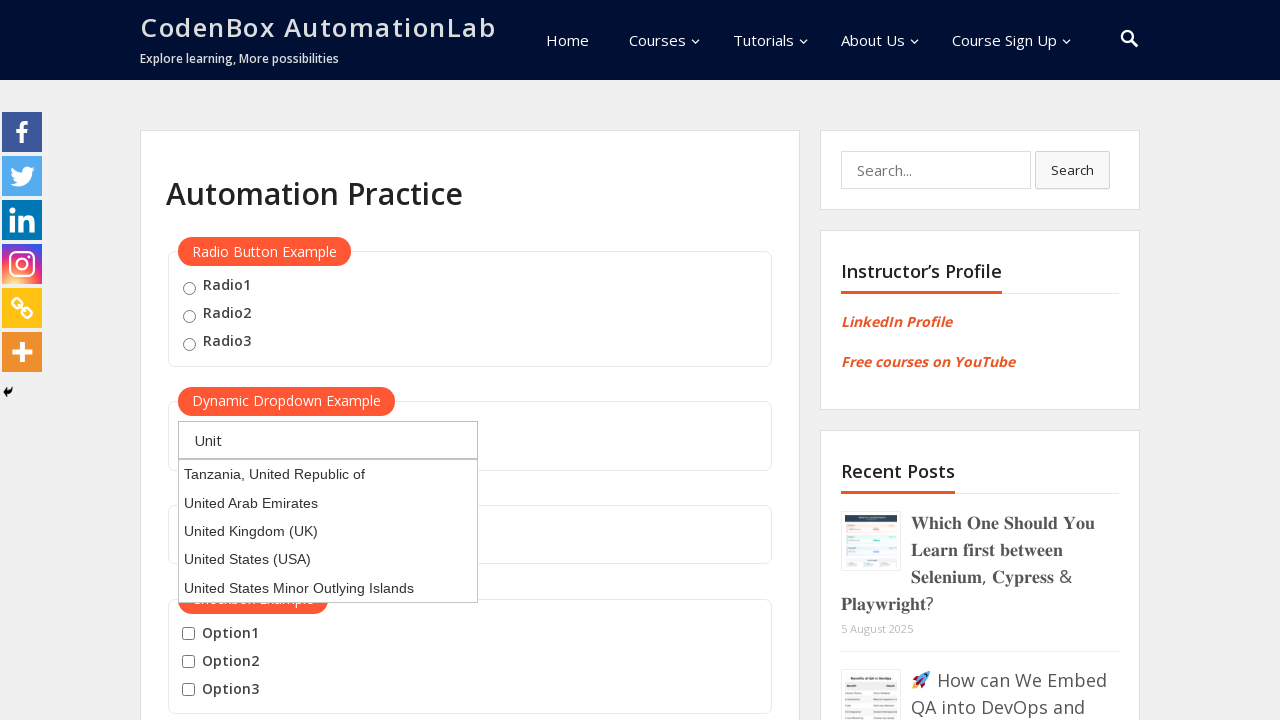

Pressed ArrowDown to navigate to first suggestion
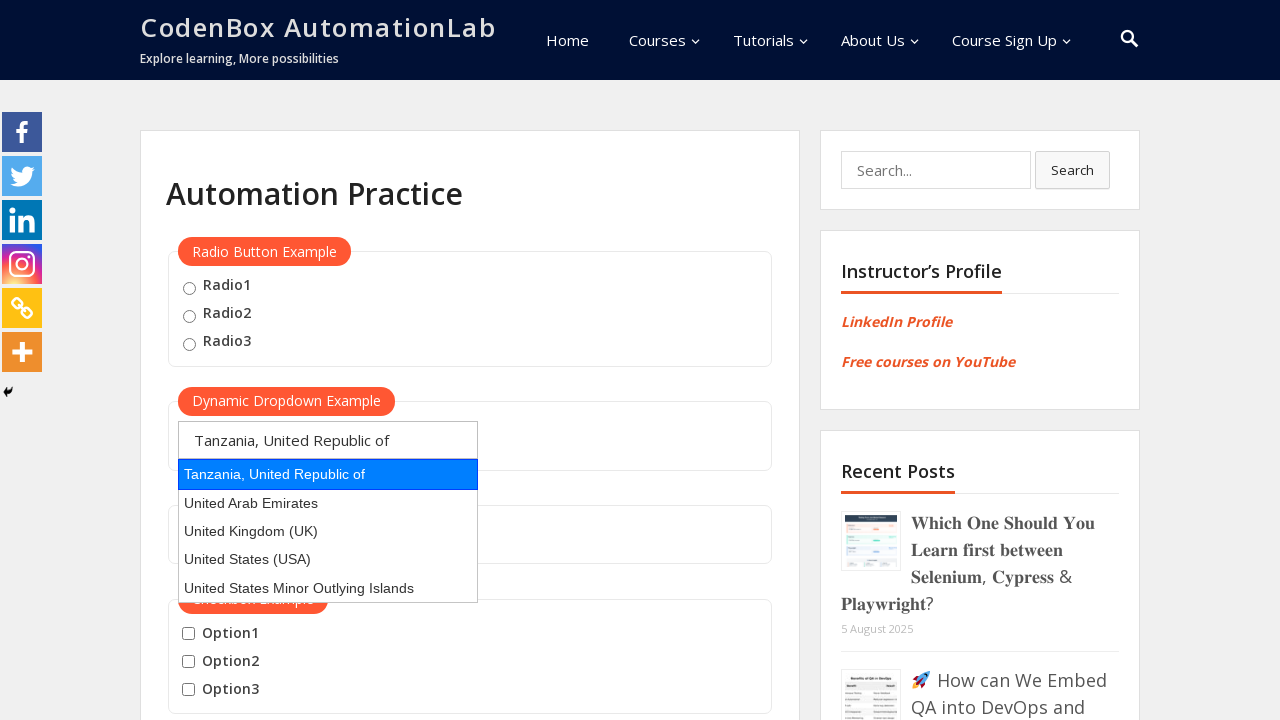

Pressed ArrowDown to navigate to second suggestion
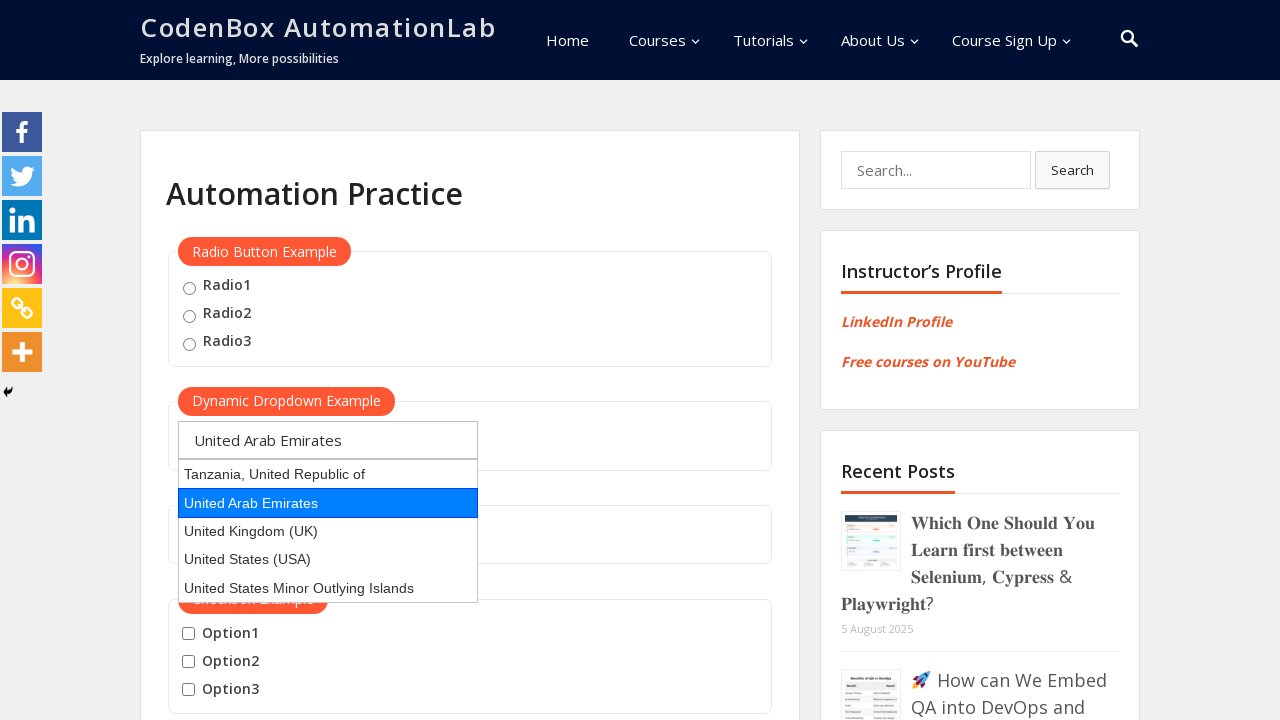

Pressed Enter to select the highlighted suggestion
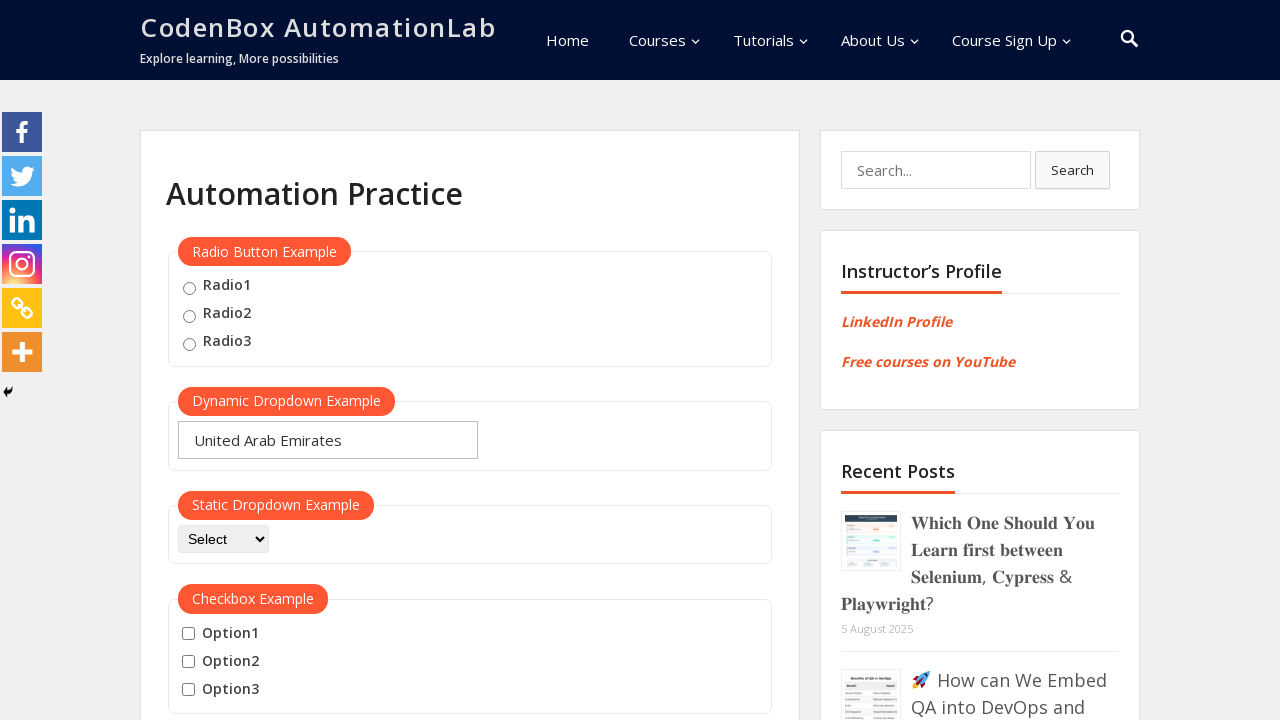

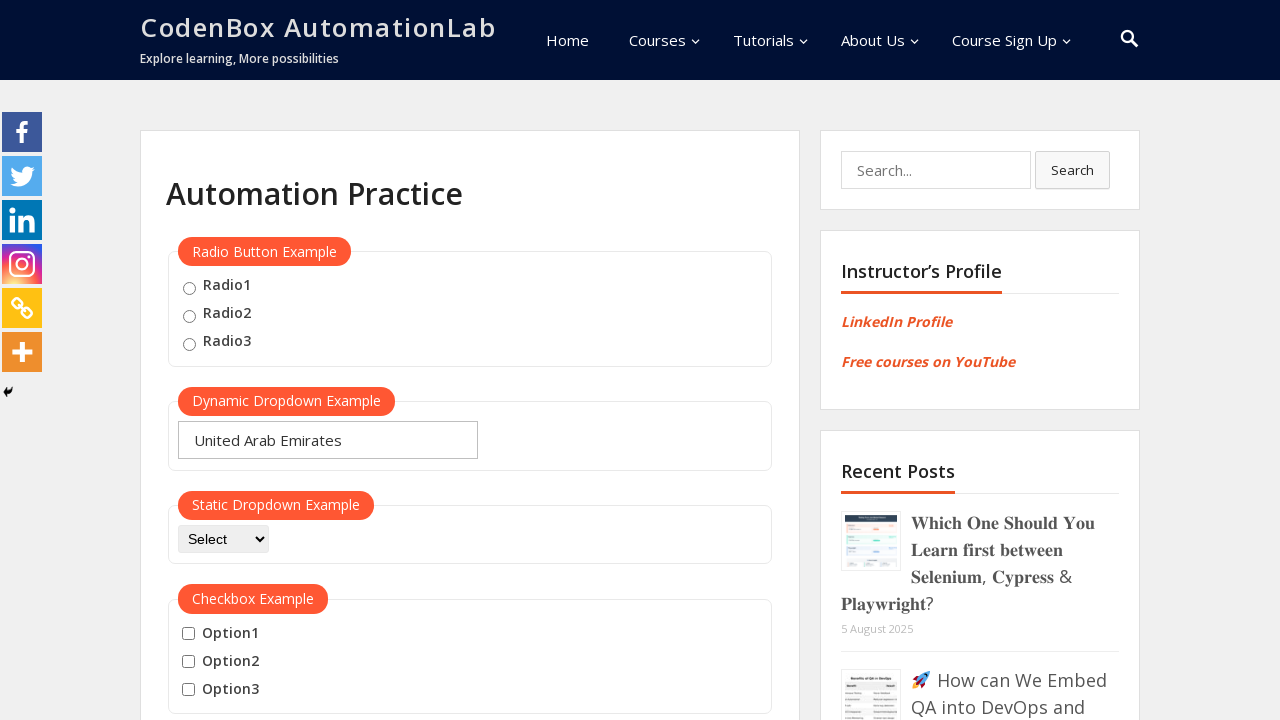